Tests progress bar functionality by starting it and waiting for it to complete to 100%

Starting URL: https://demoqa.com/progress-bar

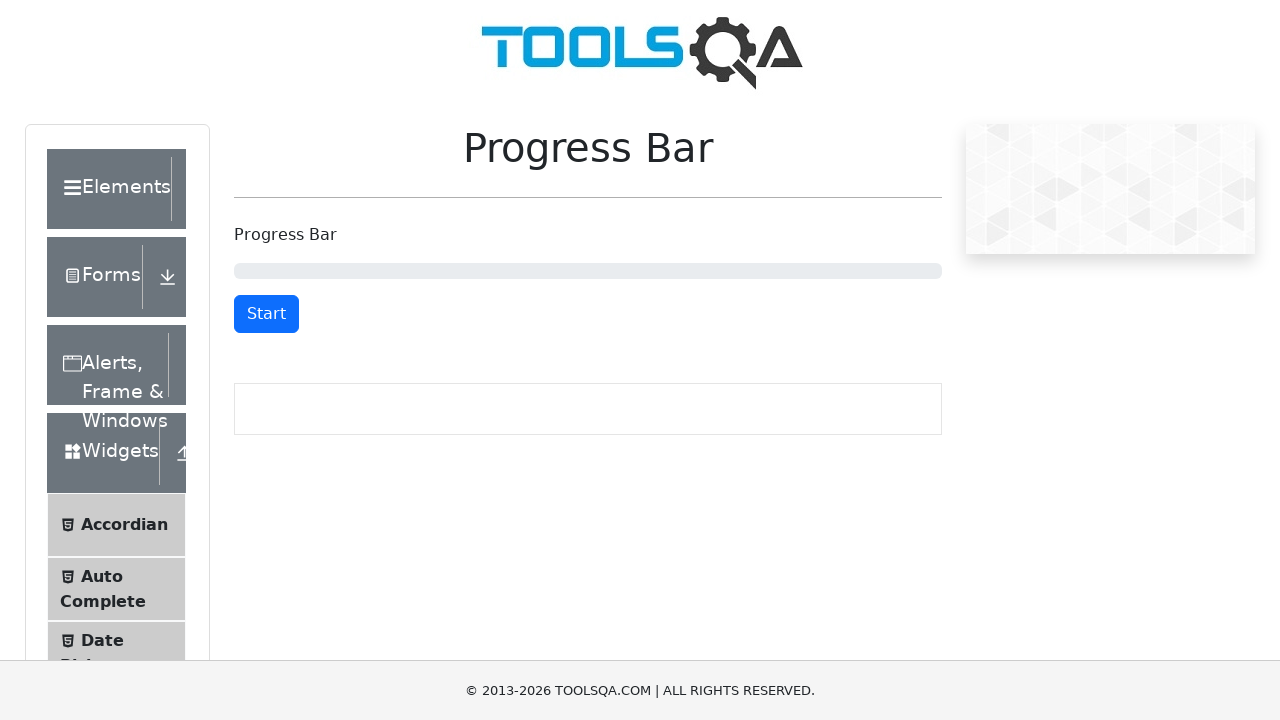

Navigated to progress bar test page
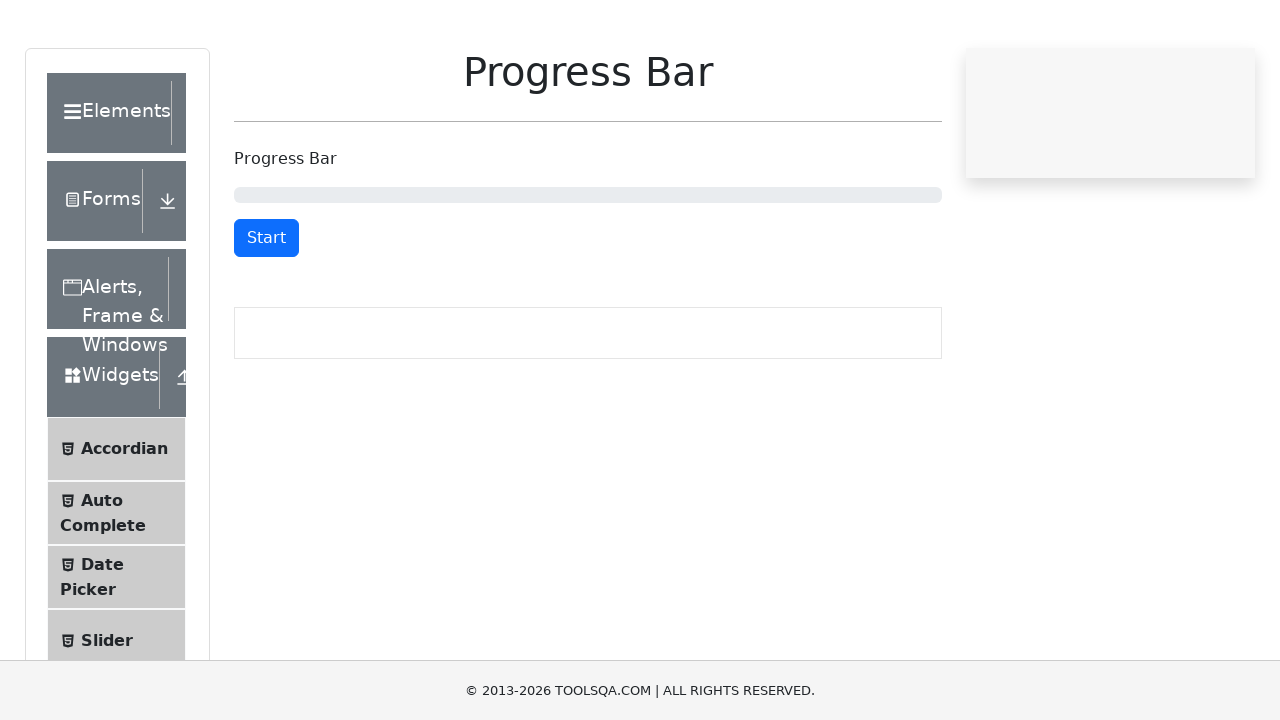

Clicked start button to begin progress bar at (266, 314) on #startStopButton
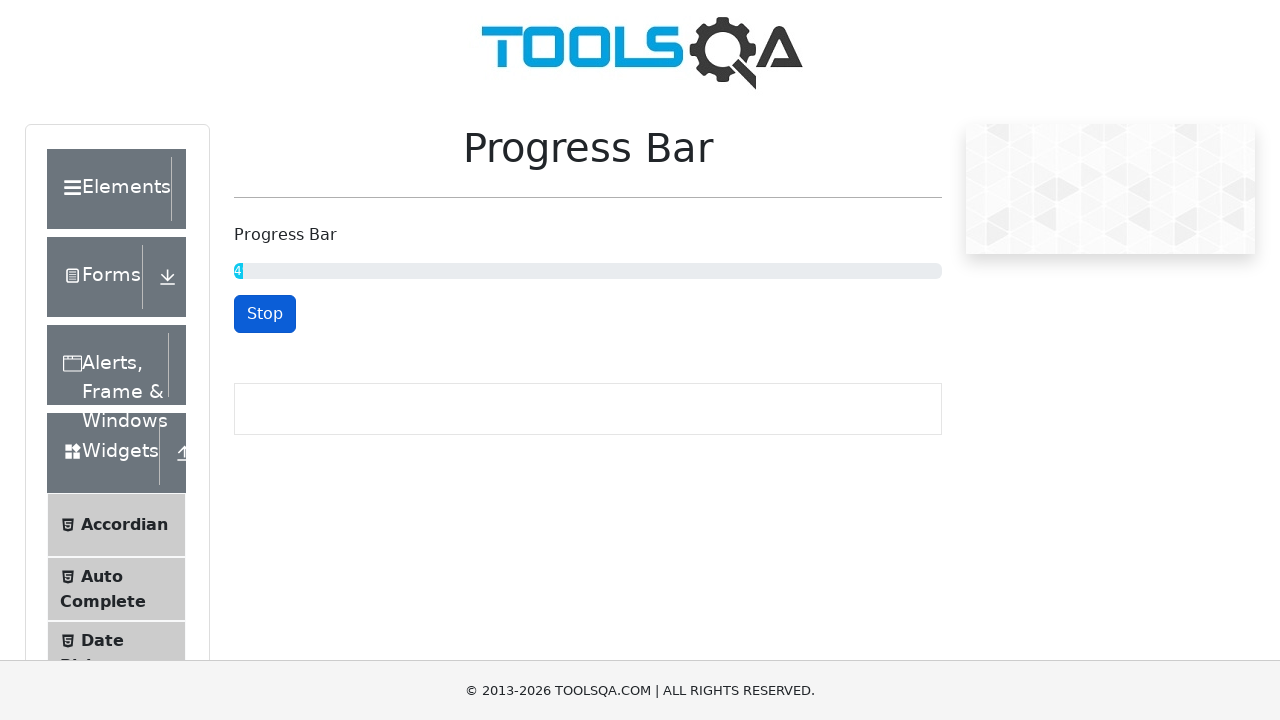

Progress bar completed to 100%
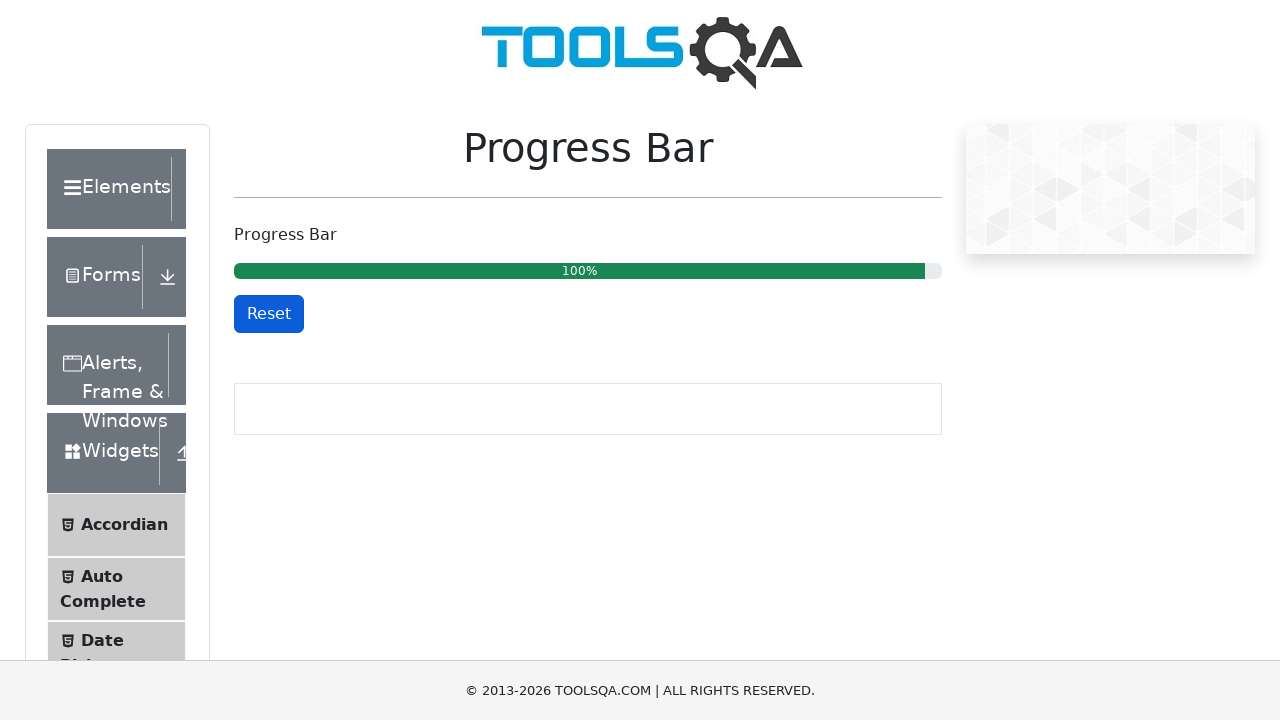

Retrieved final progress text: 100%
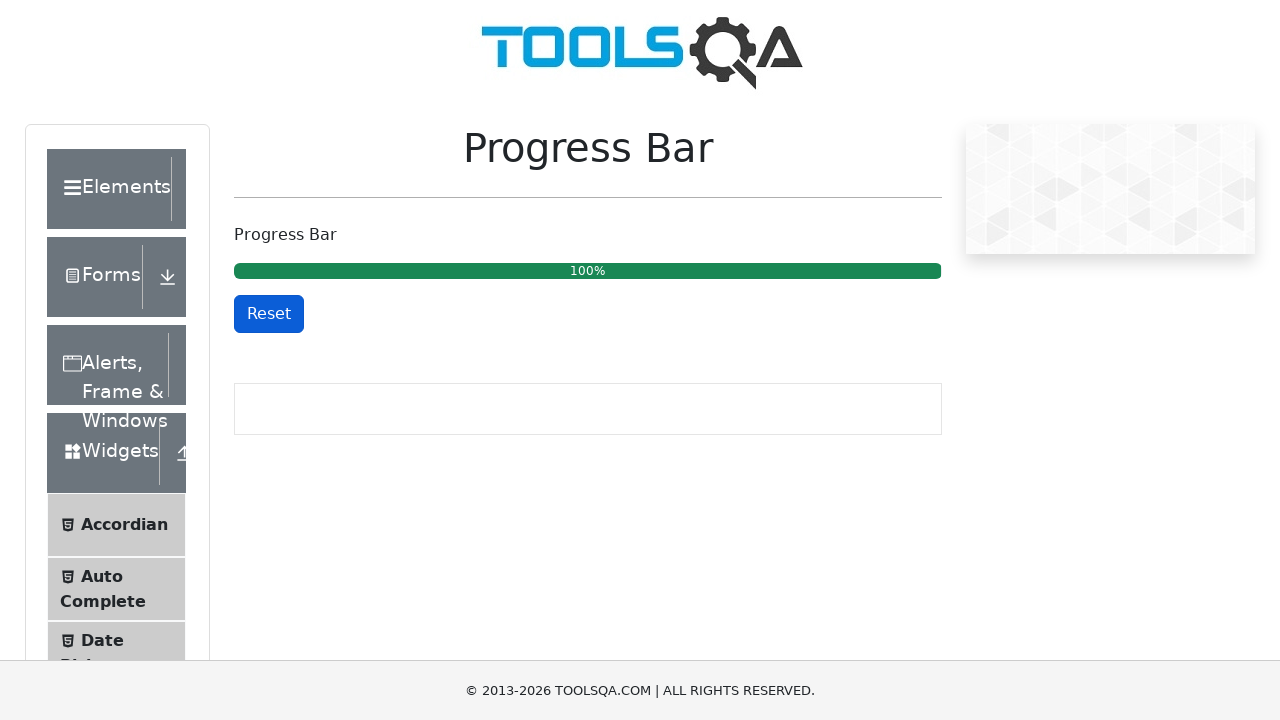

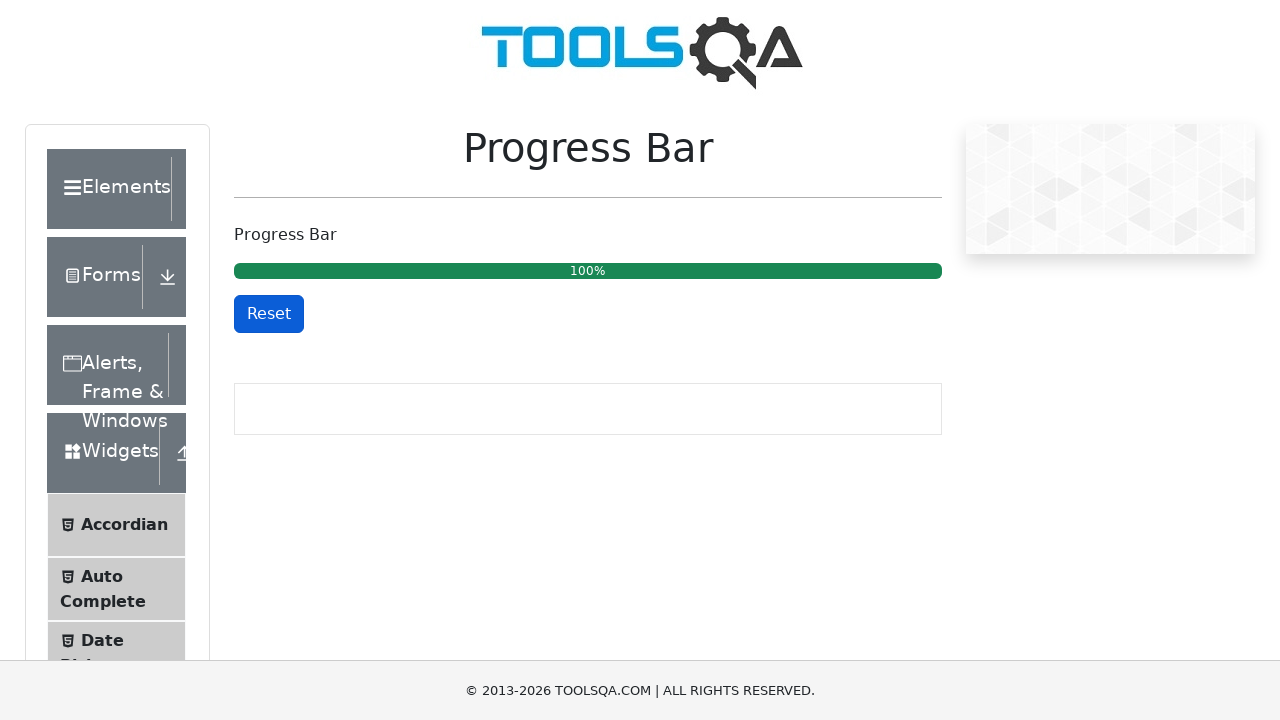